Tests window switching functionality by clicking a LinkedIn link that opens in a new window, verifying the switch, then returning to the parent window

Starting URL: https://freelance-learn-automation.vercel.app/login

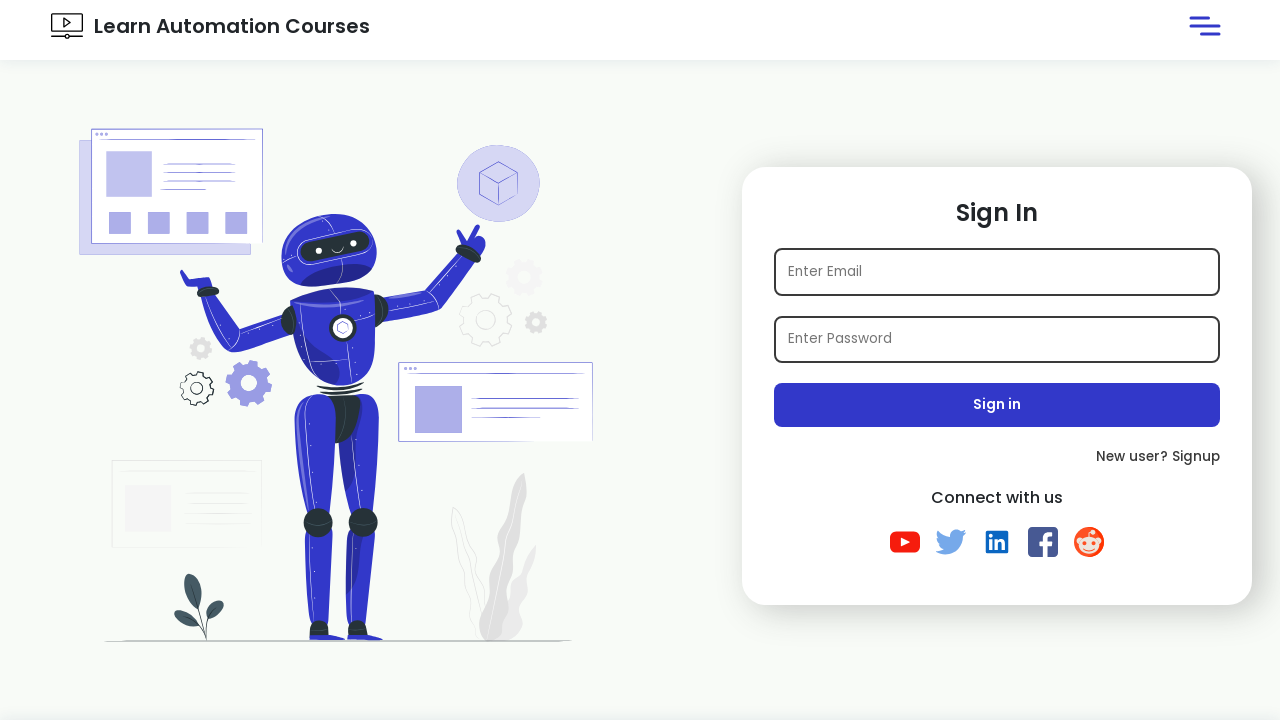

Clicked LinkedIn link that opens in new window at (997, 542) on xpath=//div[@id='login_container']//a[contains(@href,'linkedin')]
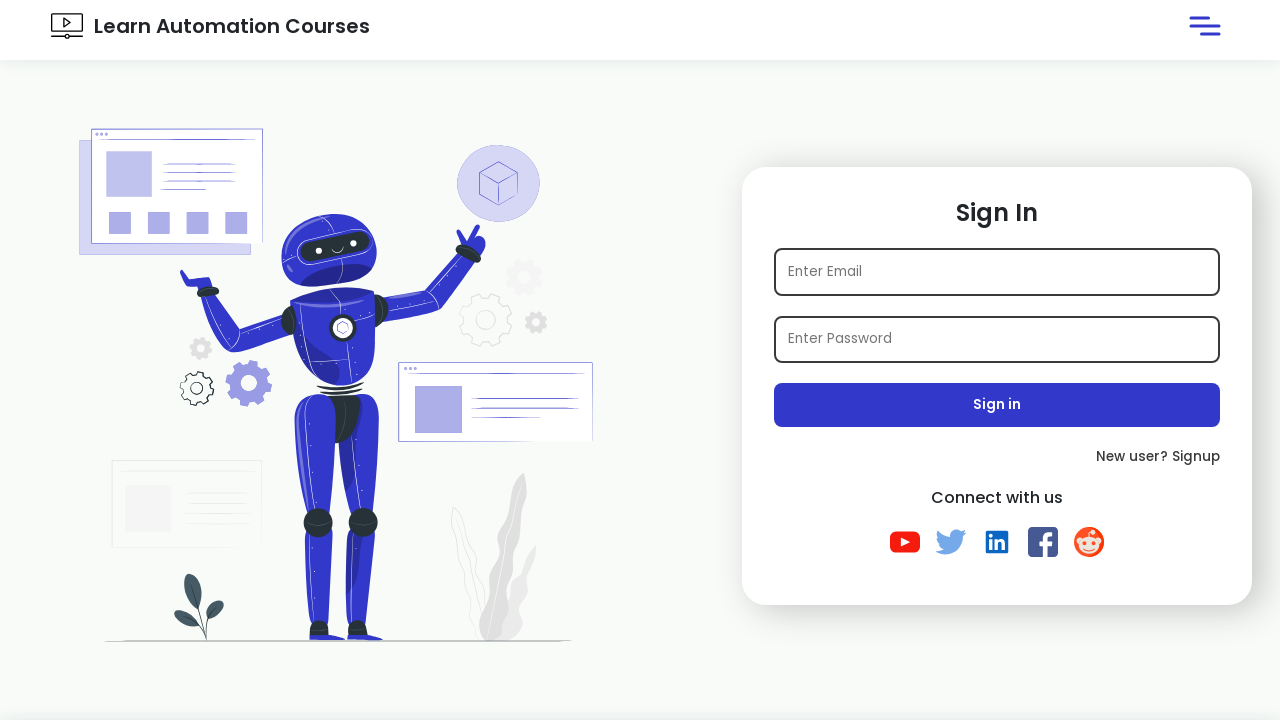

New window/tab opened and captured
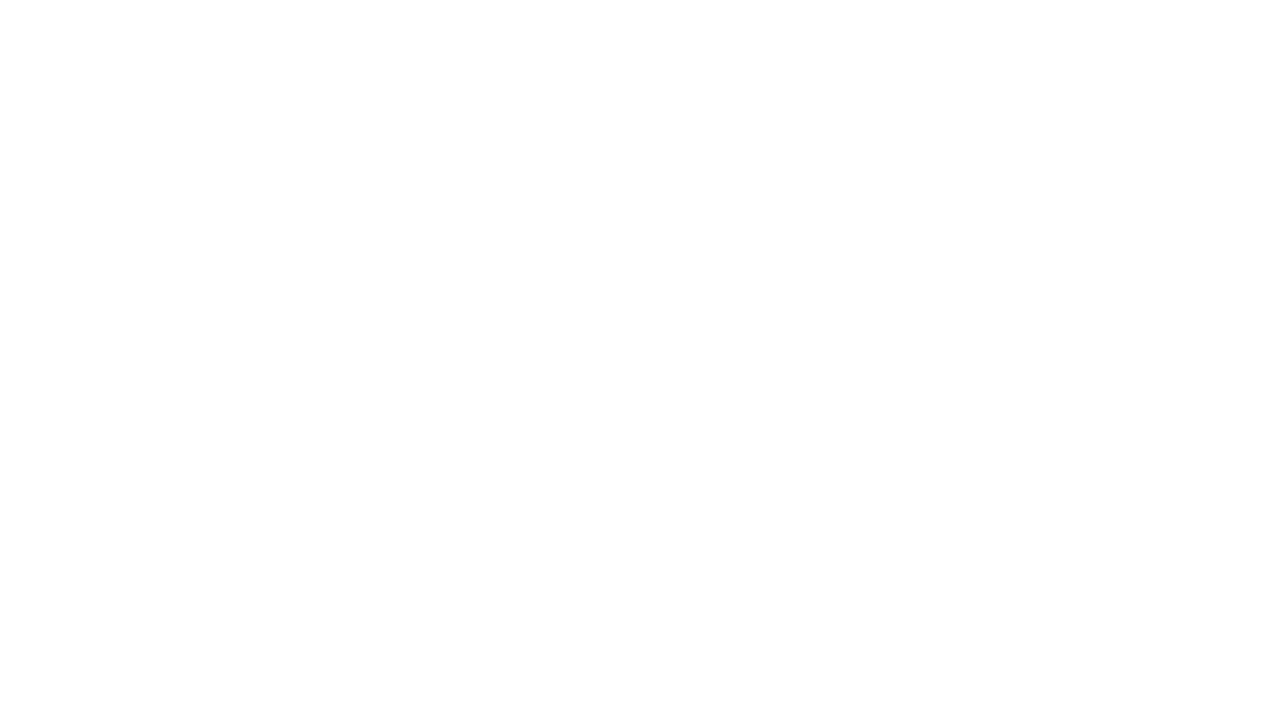

Focus returned to parent window automatically
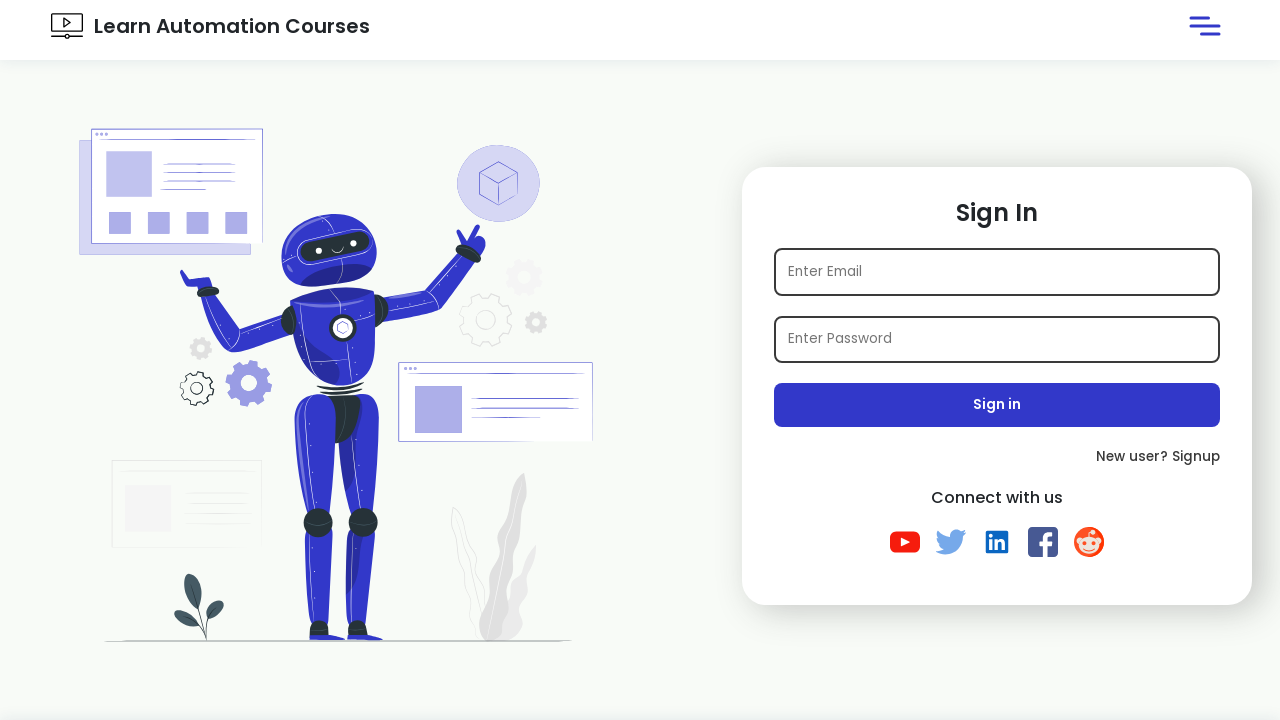

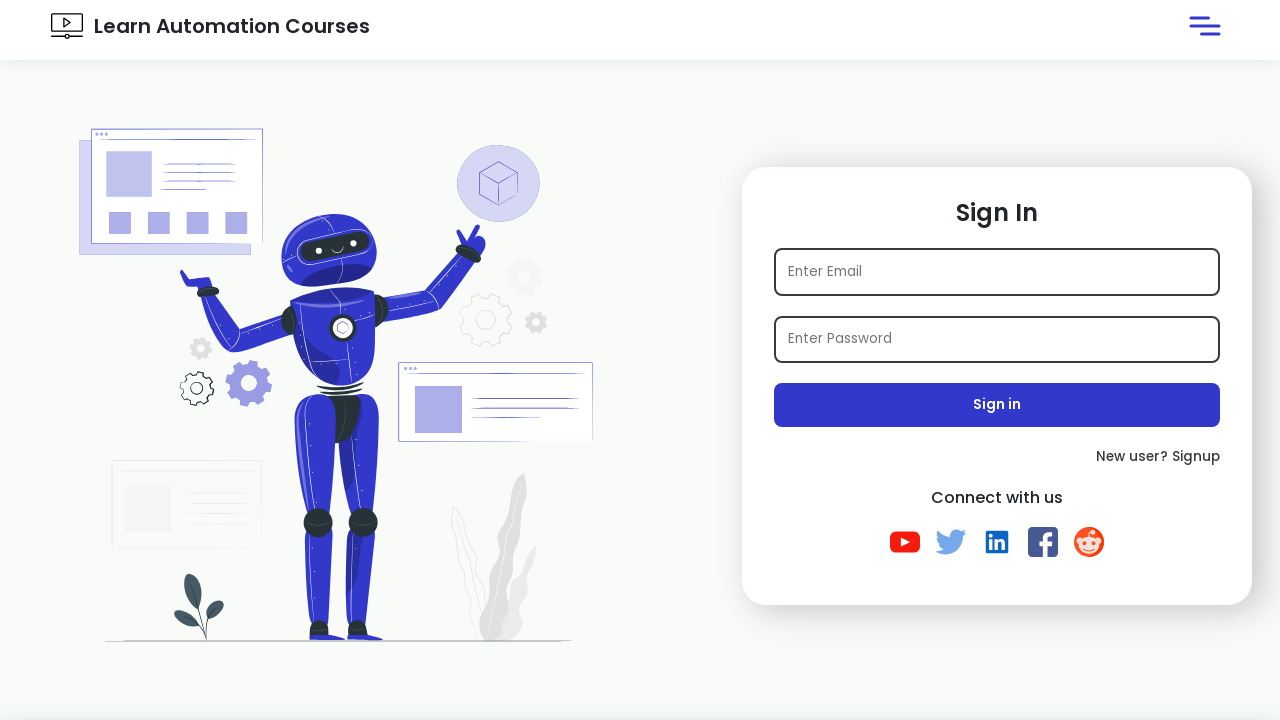